Tests adding jQuery Growl notifications to a webpage by injecting jQuery and jQuery Growl scripts via JavaScript execution, then displaying a notification message on the page.

Starting URL: http://the-internet.herokuapp.com

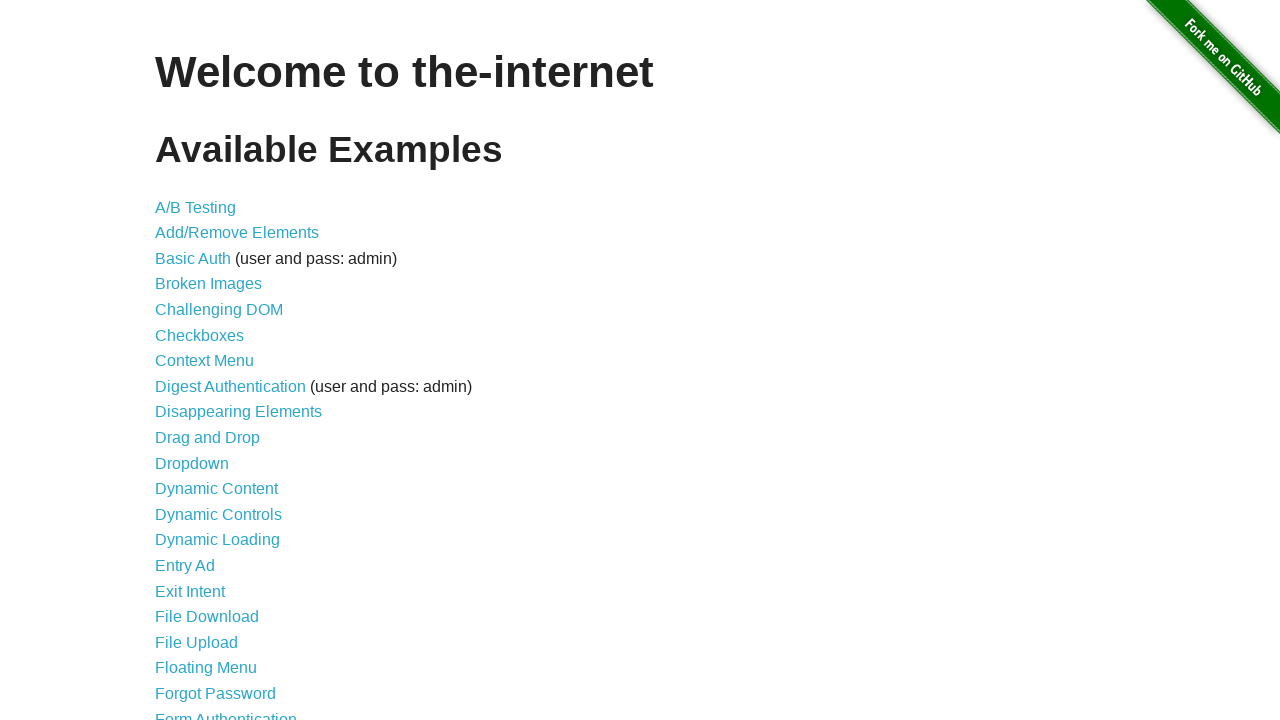

Checked for jQuery and injected it if not present
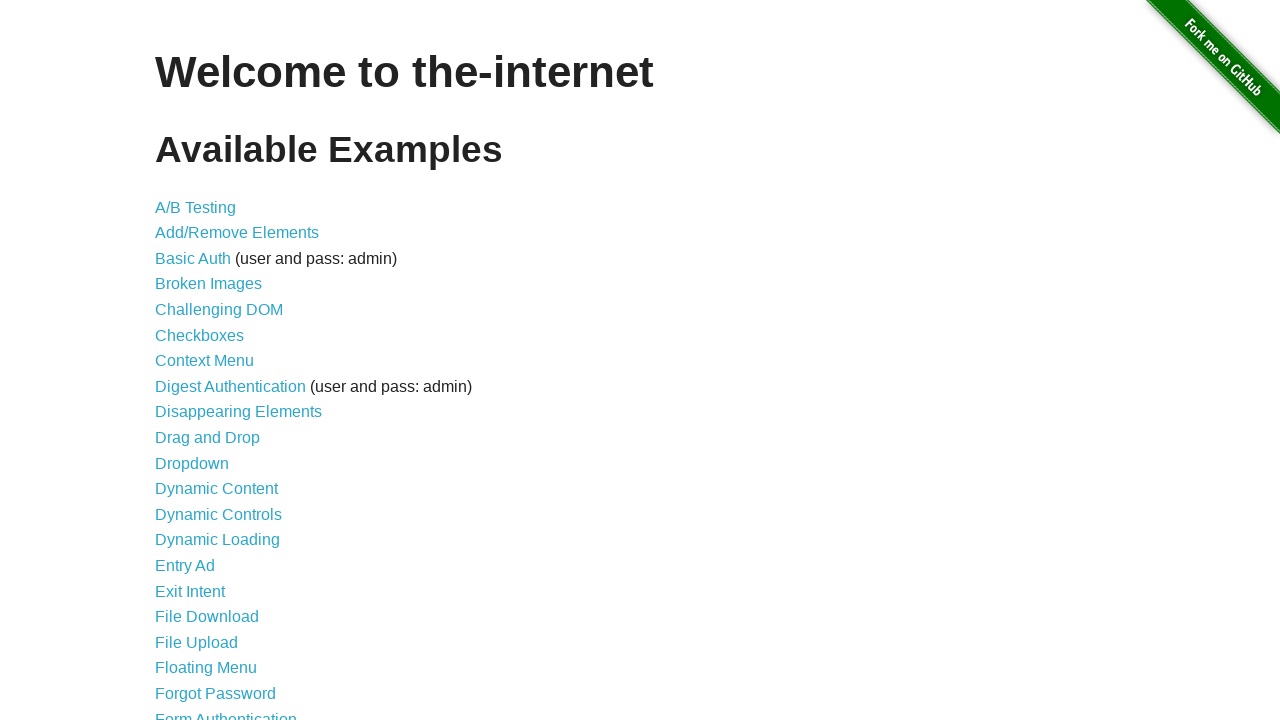

jQuery loaded successfully
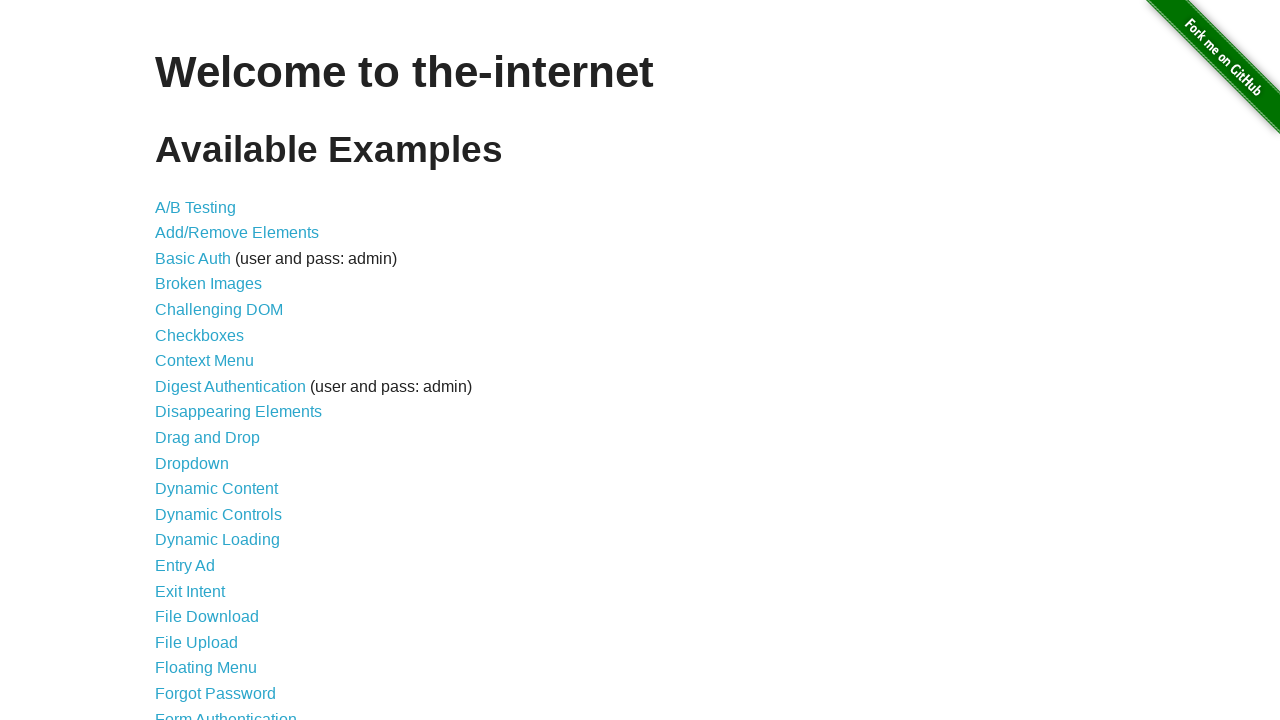

Injected jQuery Growl script
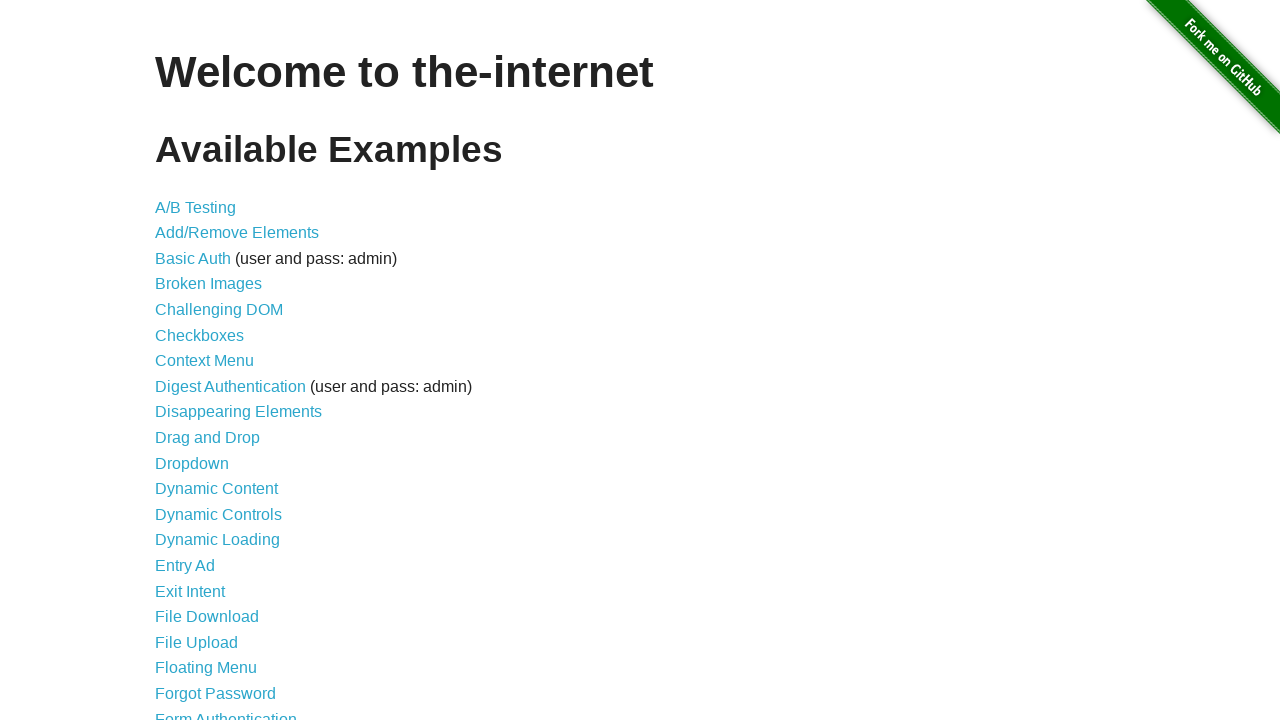

Injected jQuery Growl CSS styles
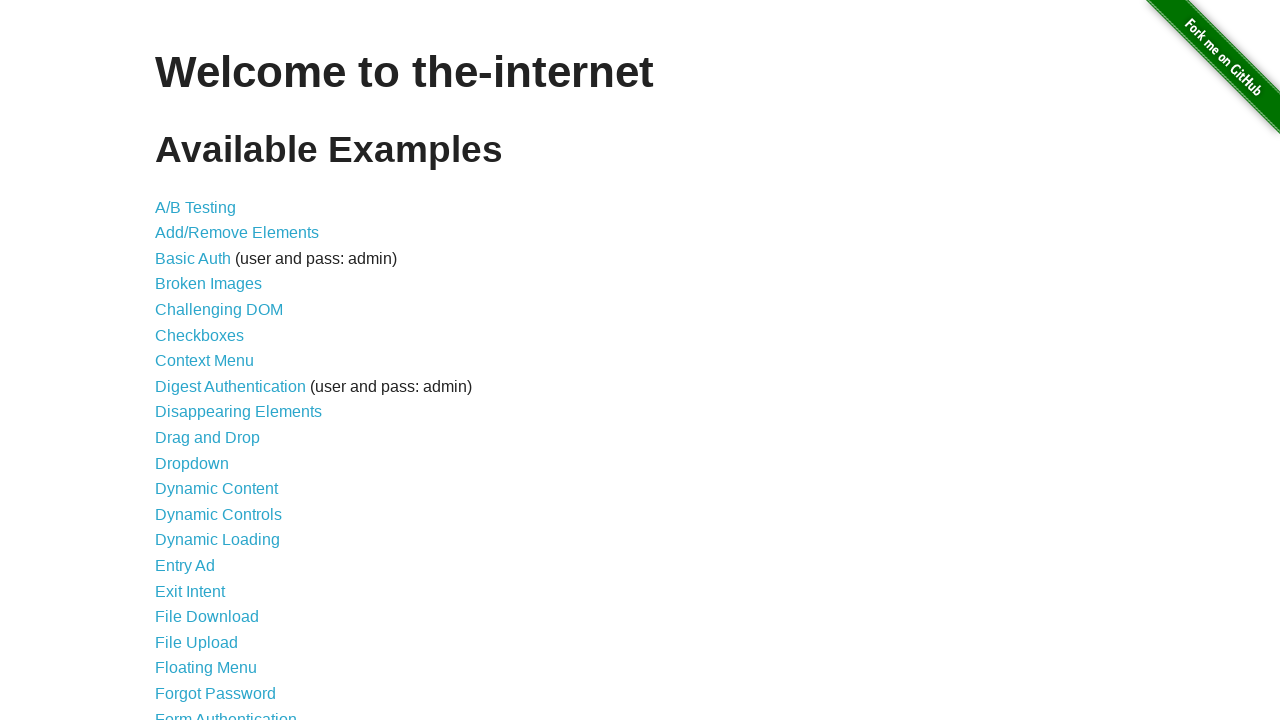

jQuery Growl library loaded and available
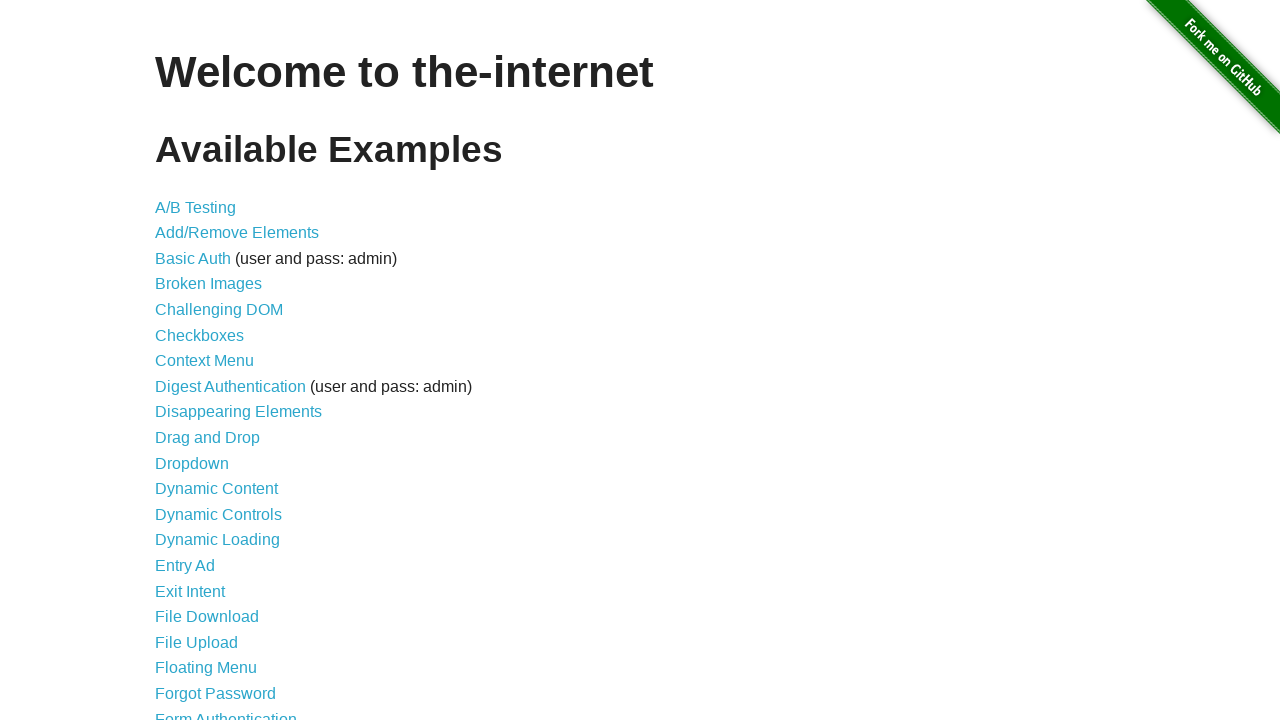

Displayed jQuery Growl notification with title 'GET' and message '/'
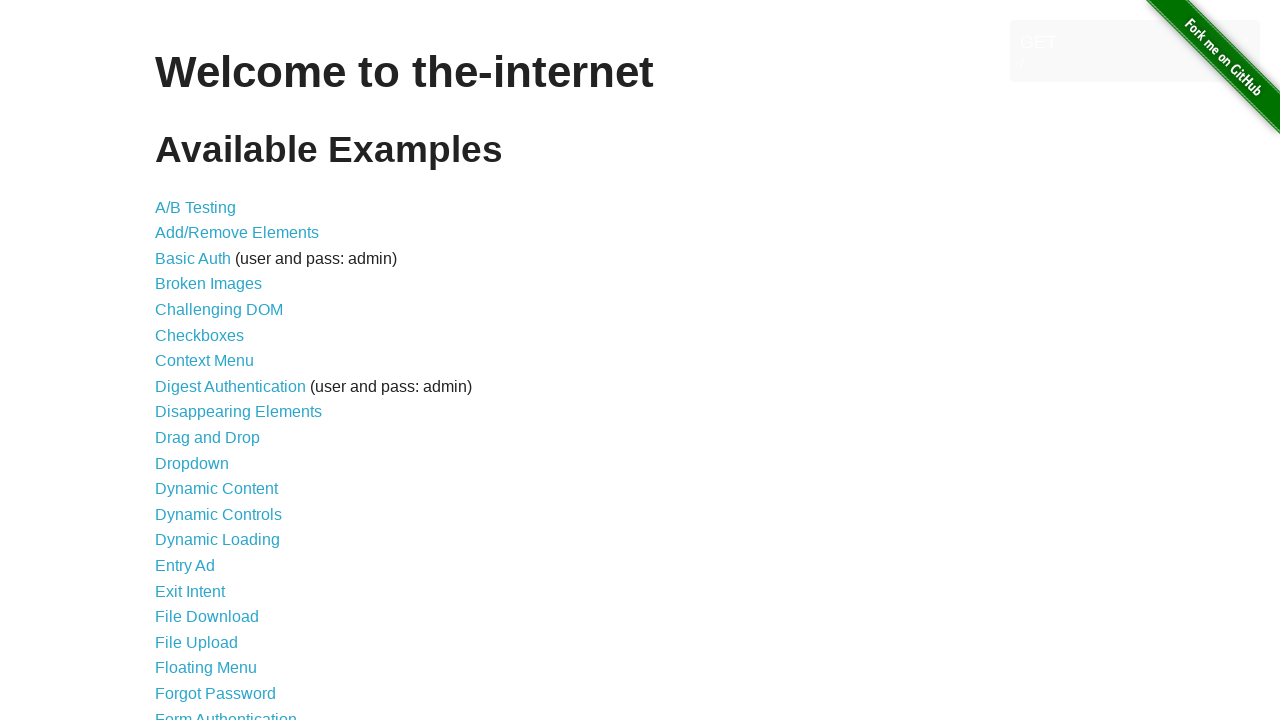

Waited 2 seconds to view the notification
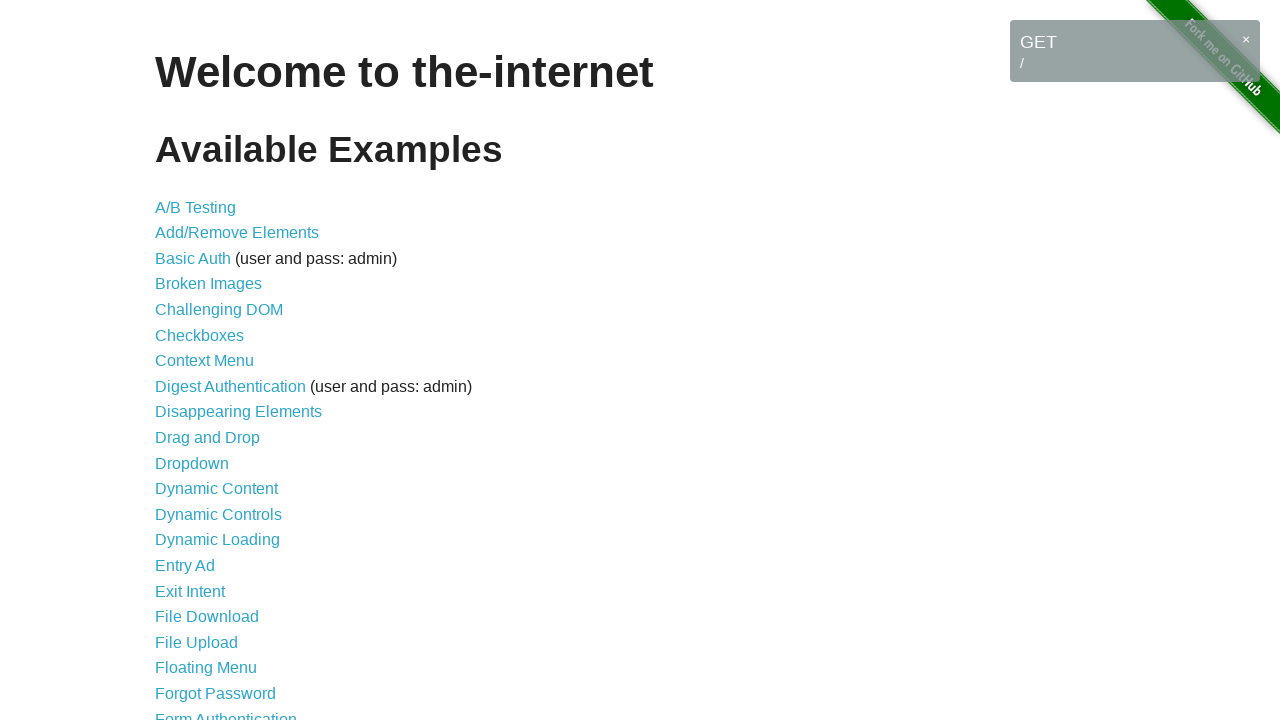

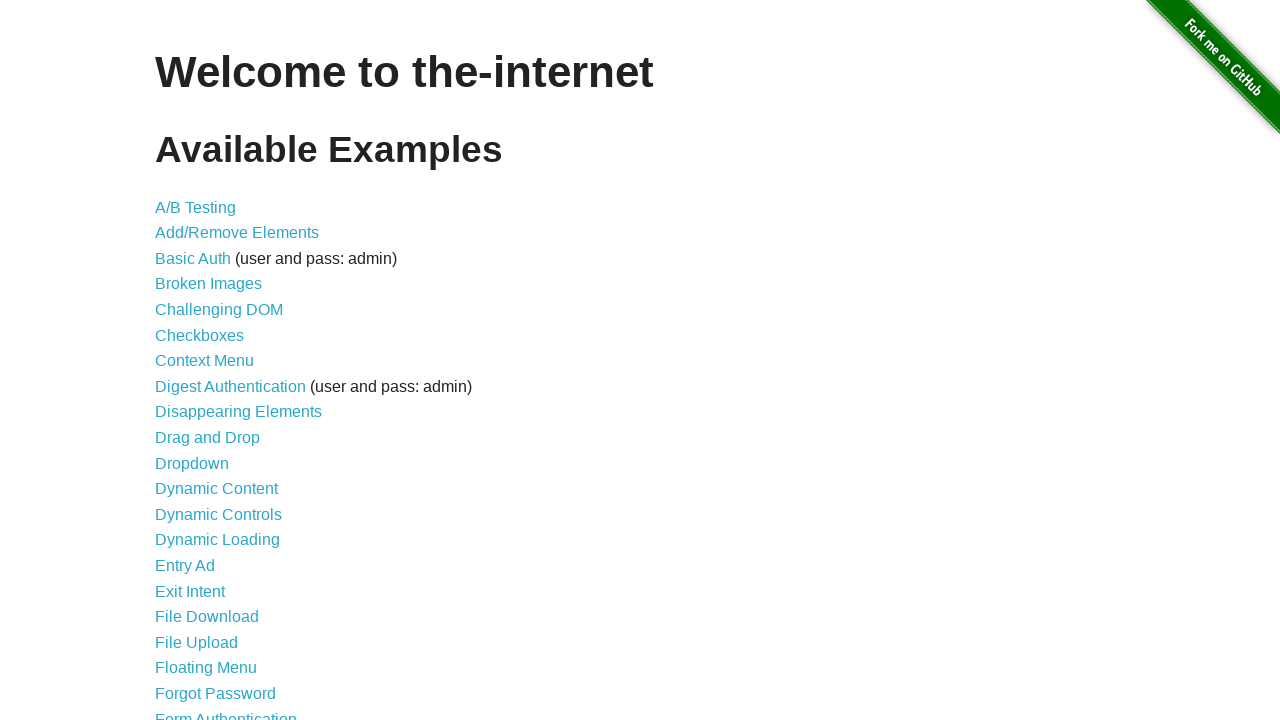